Tests iframe handling by switching to an iframe, clicking a submit button inside it, and then switching back to the main content

Starting URL: https://www.w3schools.com/html/tryit.asp?filename=tryhtml_form_submit

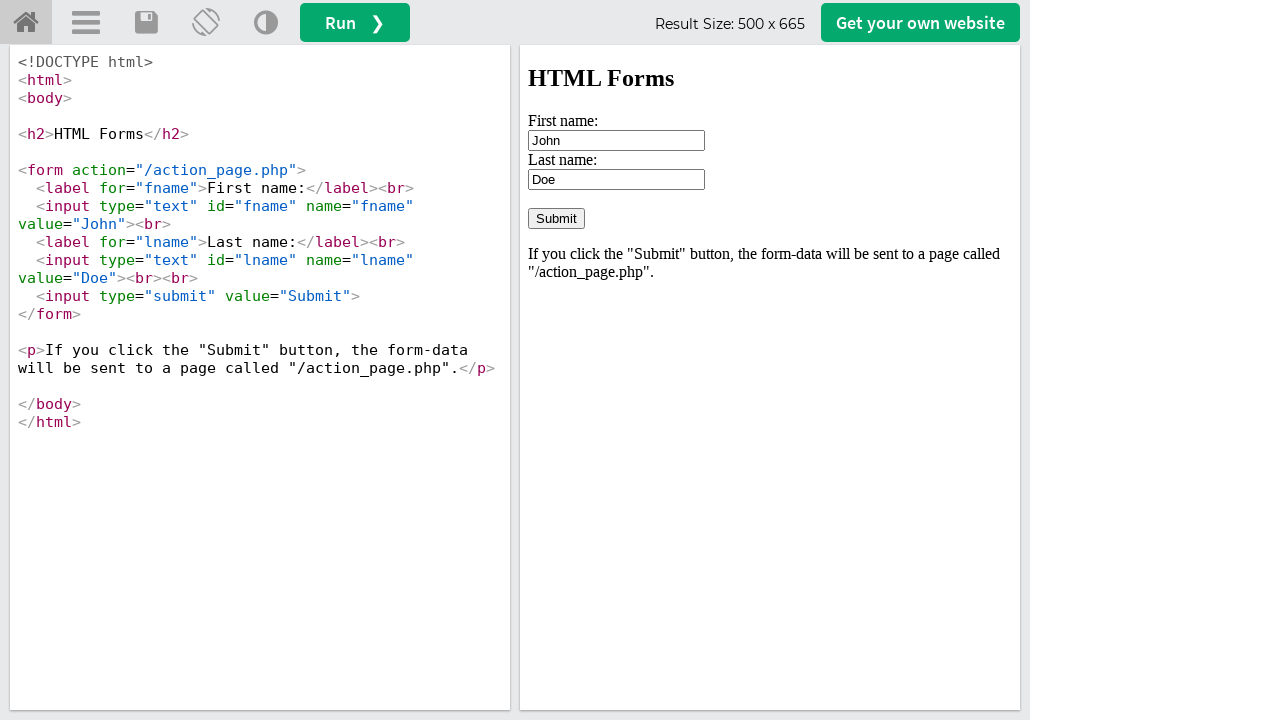

Switched to iframe with id 'iframeResult'
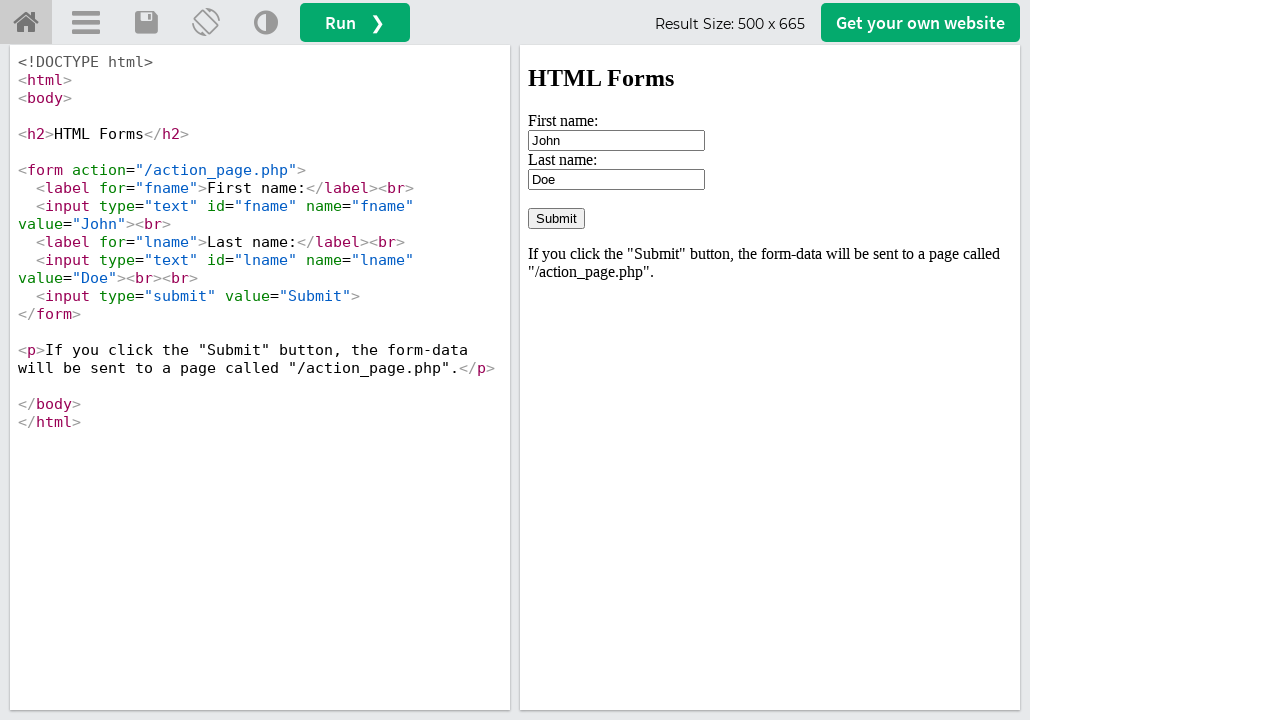

Clicked submit button inside the iframe at (556, 218) on input[type='submit']
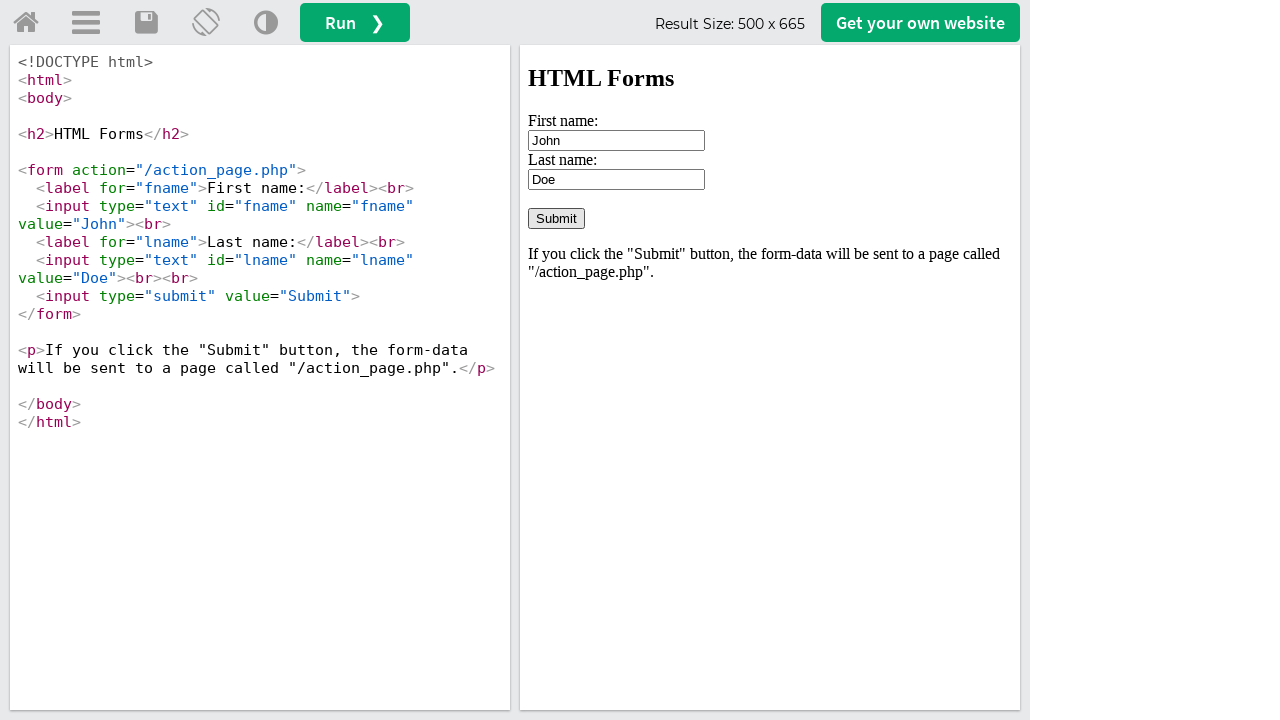

Found 5 iframes on the page
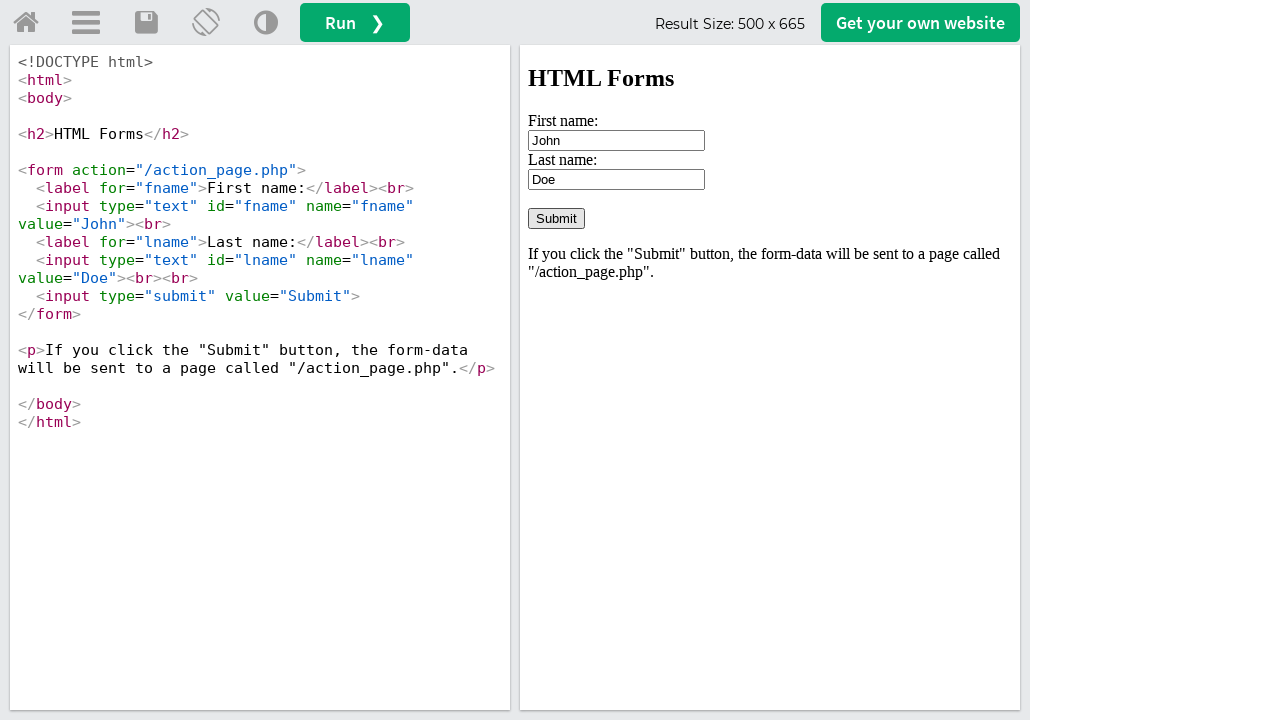

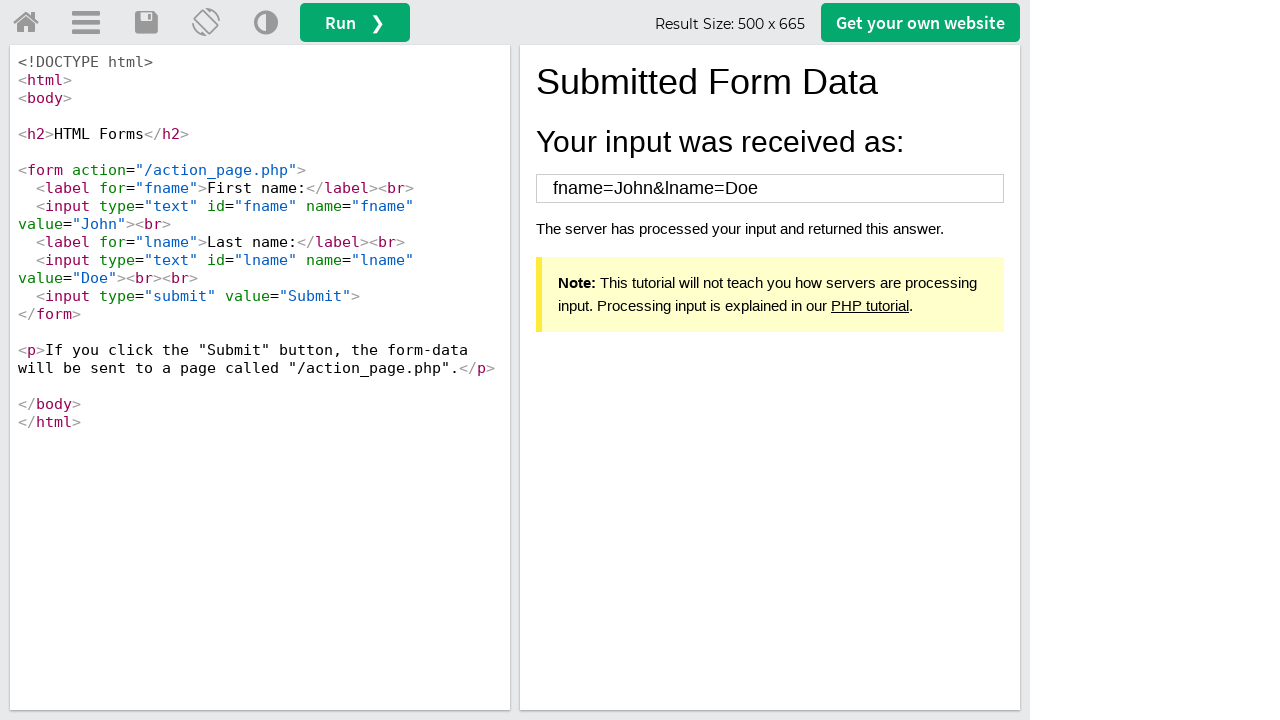